Tests hover functionality by hovering over an avatar image and verifying that the caption/additional information becomes visible.

Starting URL: http://the-internet.herokuapp.com/hovers

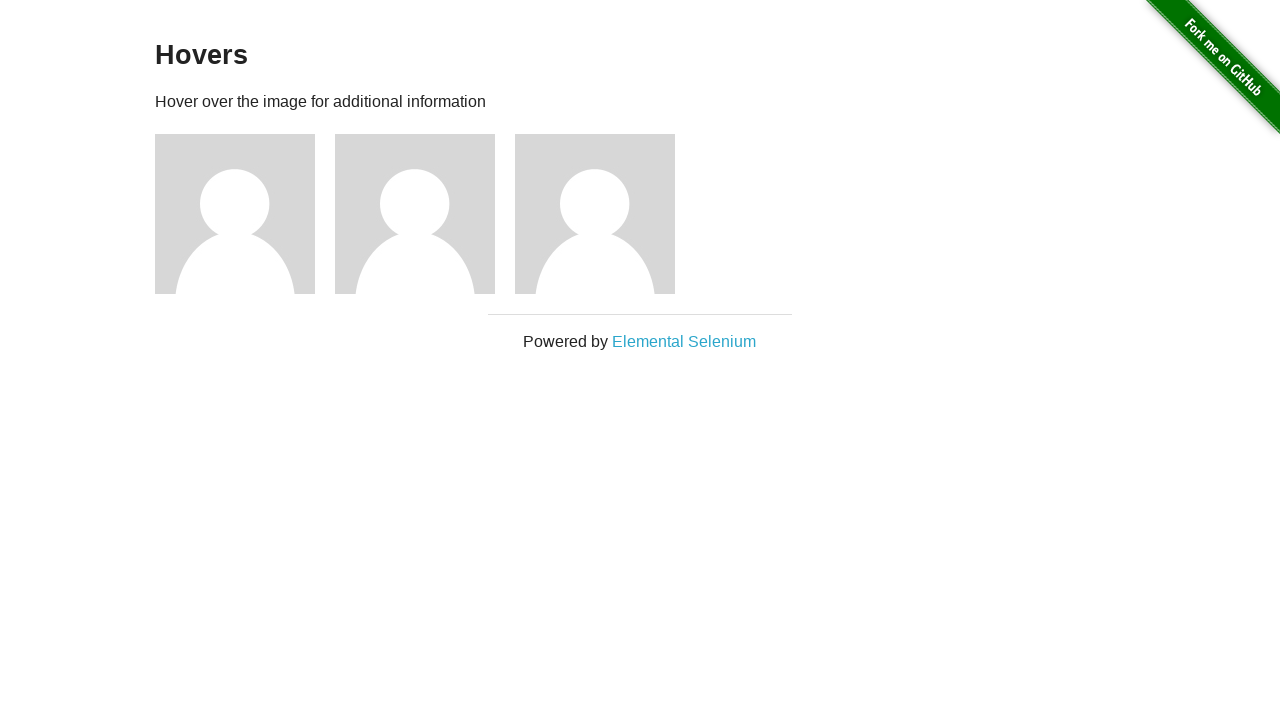

Located first avatar figure element
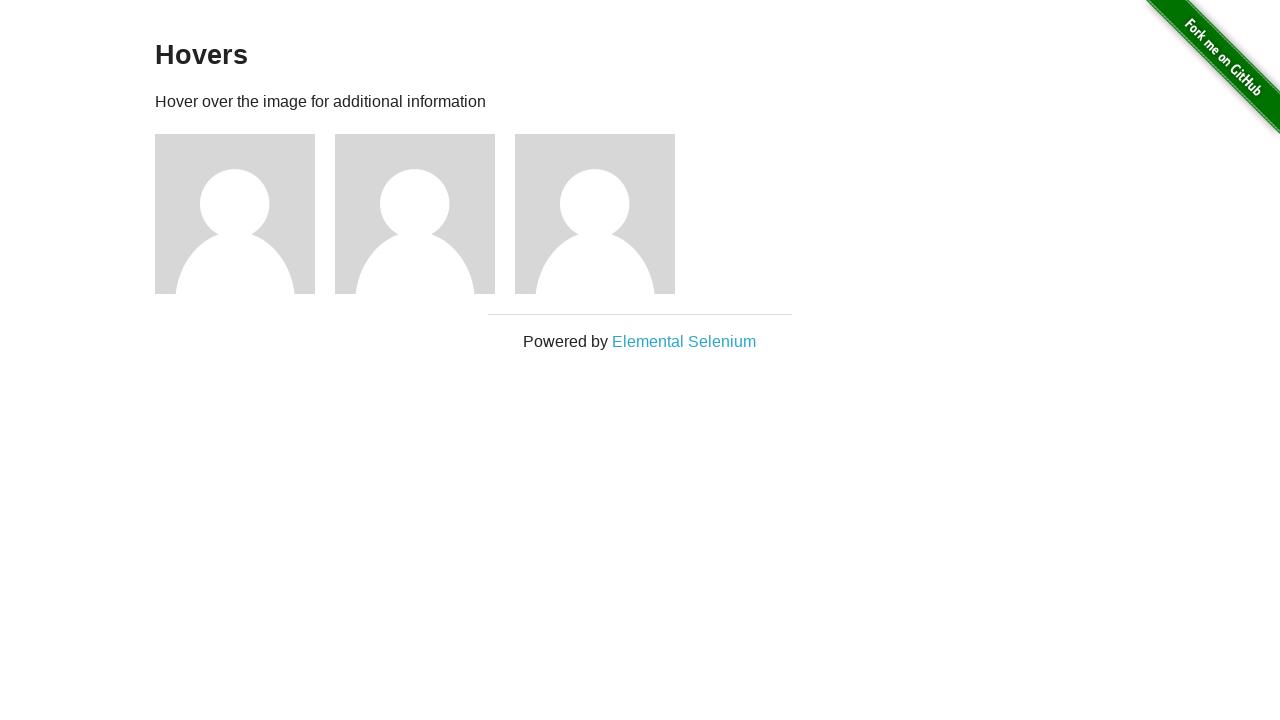

Hovered over avatar image at (245, 214) on .figure >> nth=0
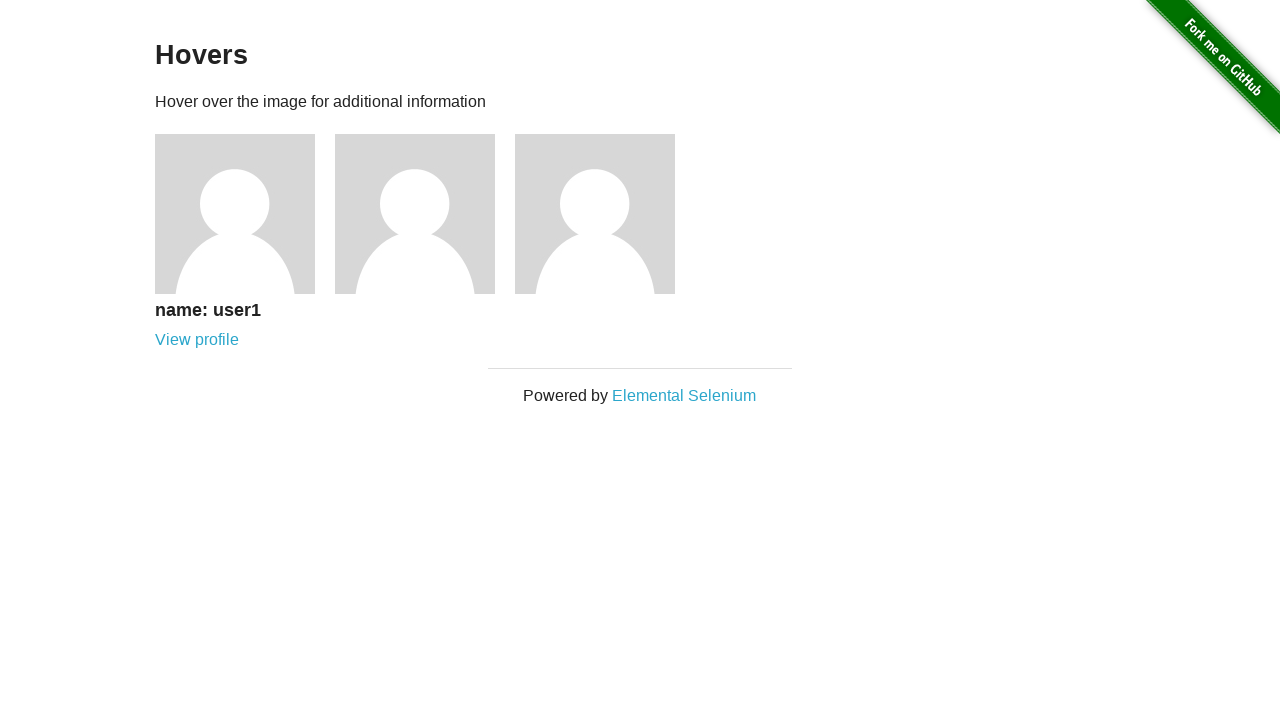

Located avatar caption element
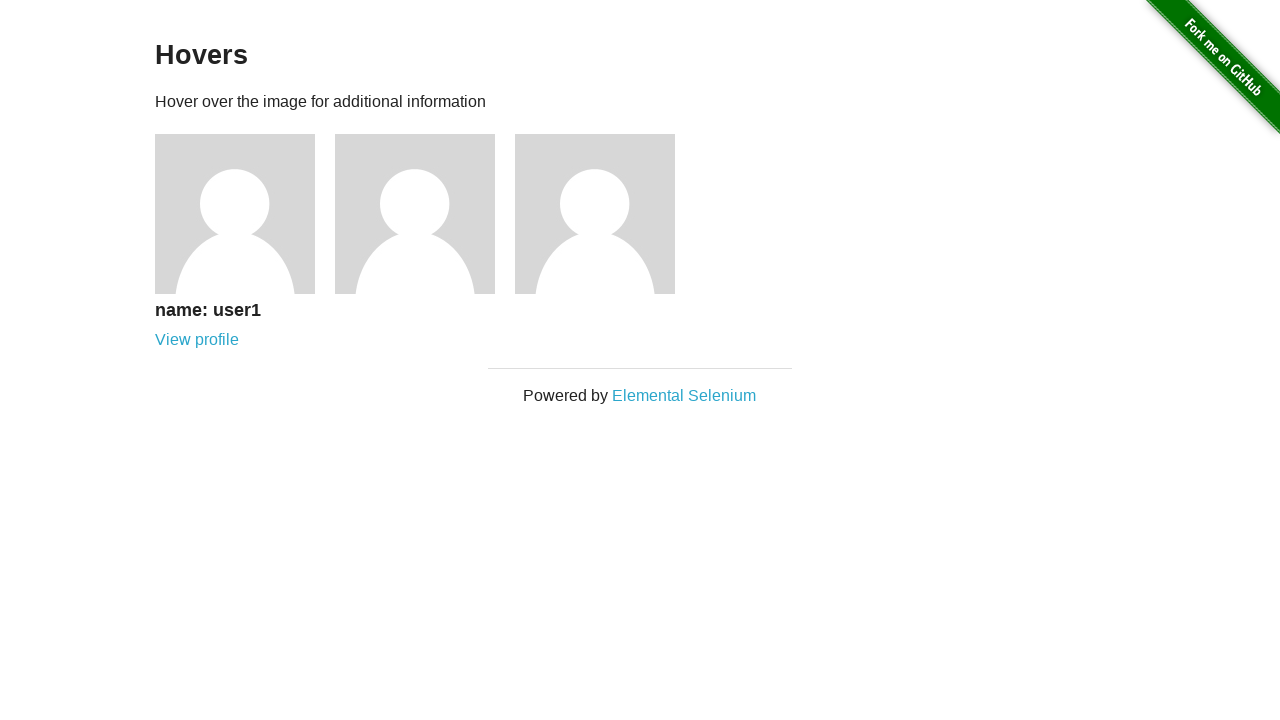

Caption became visible after hover
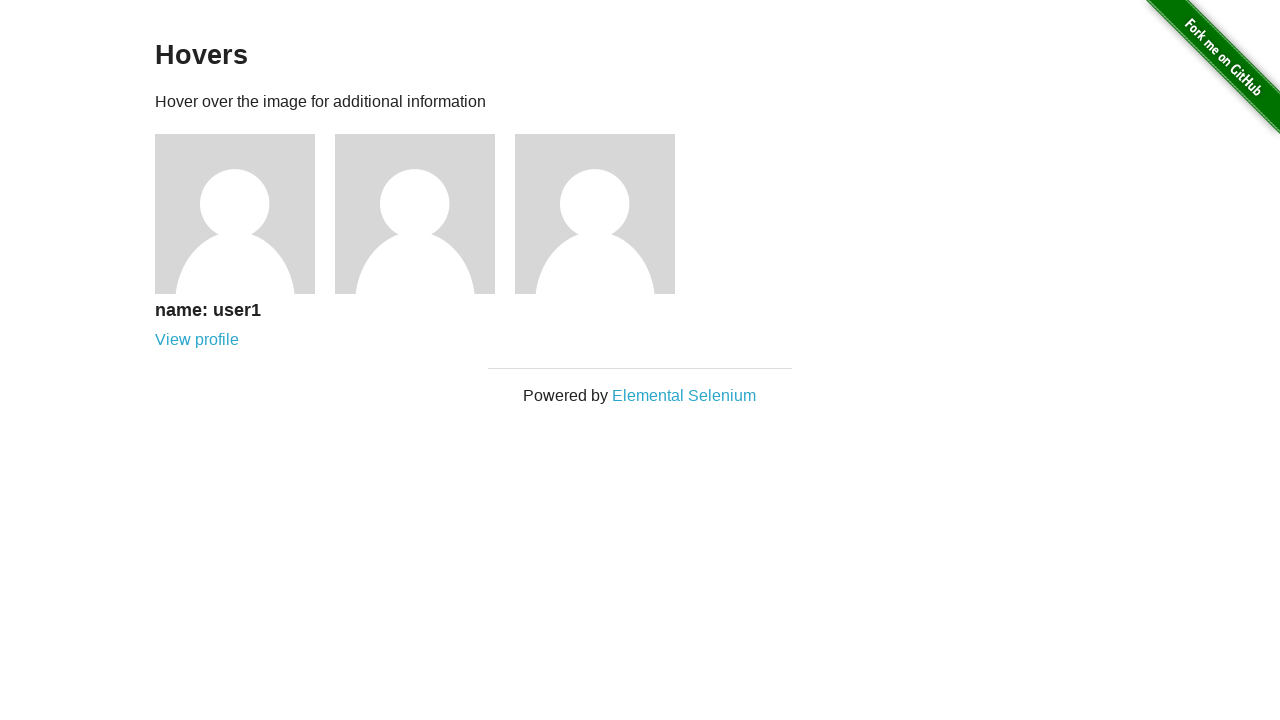

Verified that caption is visible
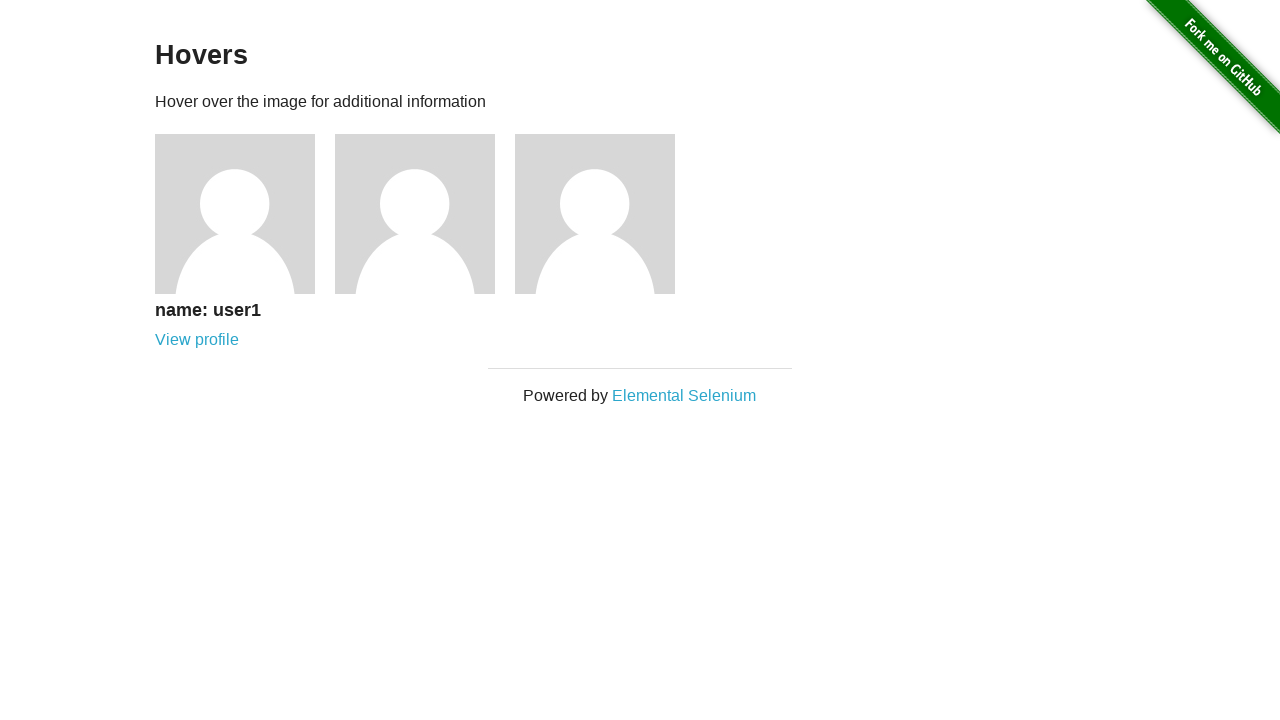

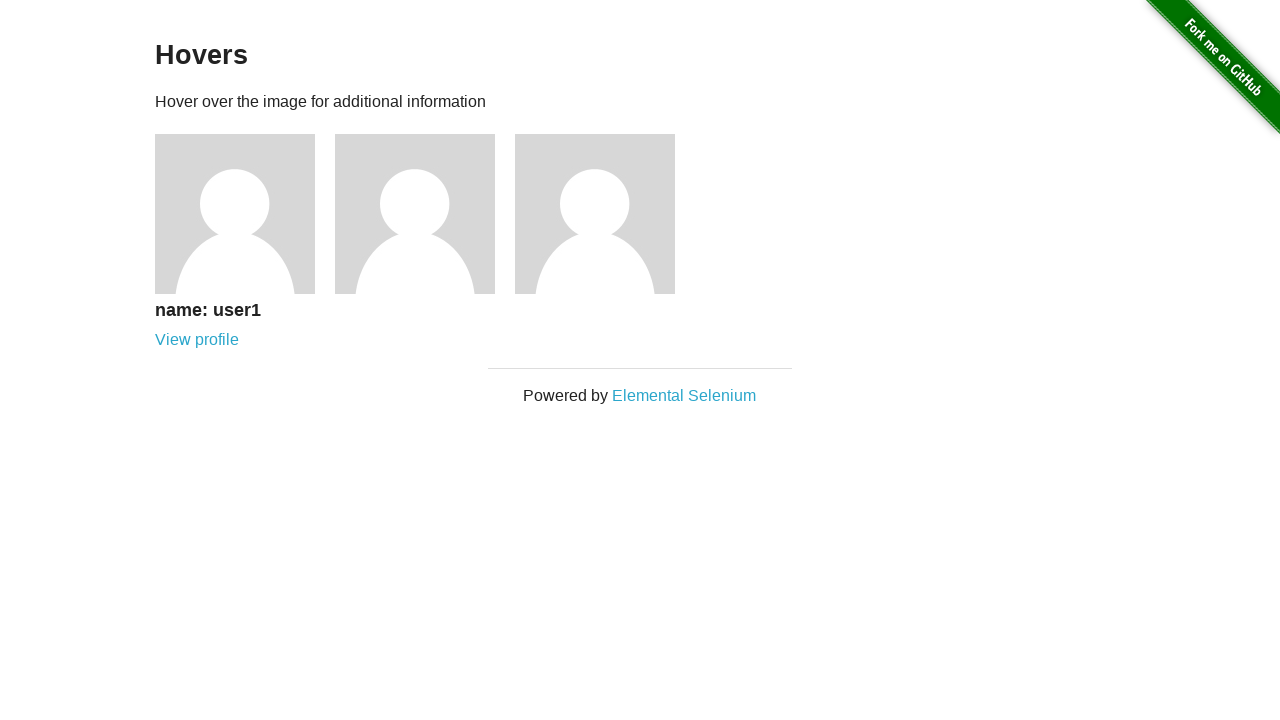